Tests mouse movement with offset from an element's center position

Starting URL: https://www.selenium.dev/selenium/web/mouse_interaction.html

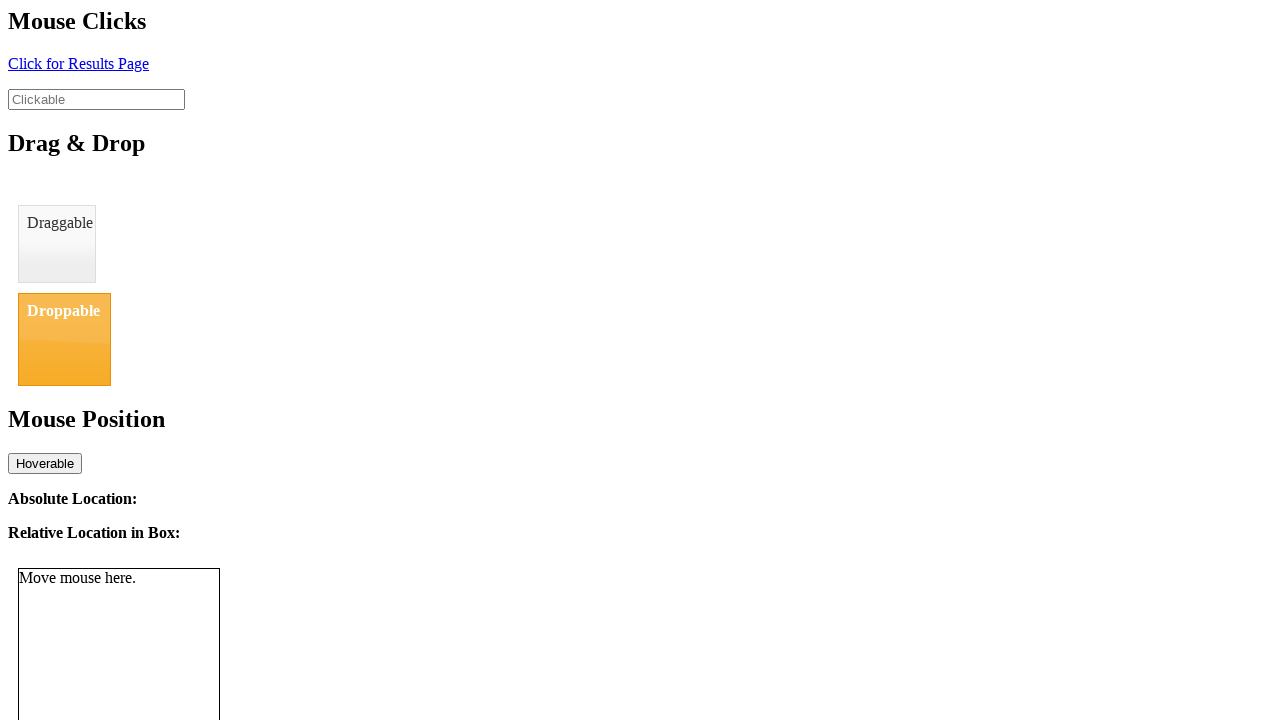

Located the mouse tracker element
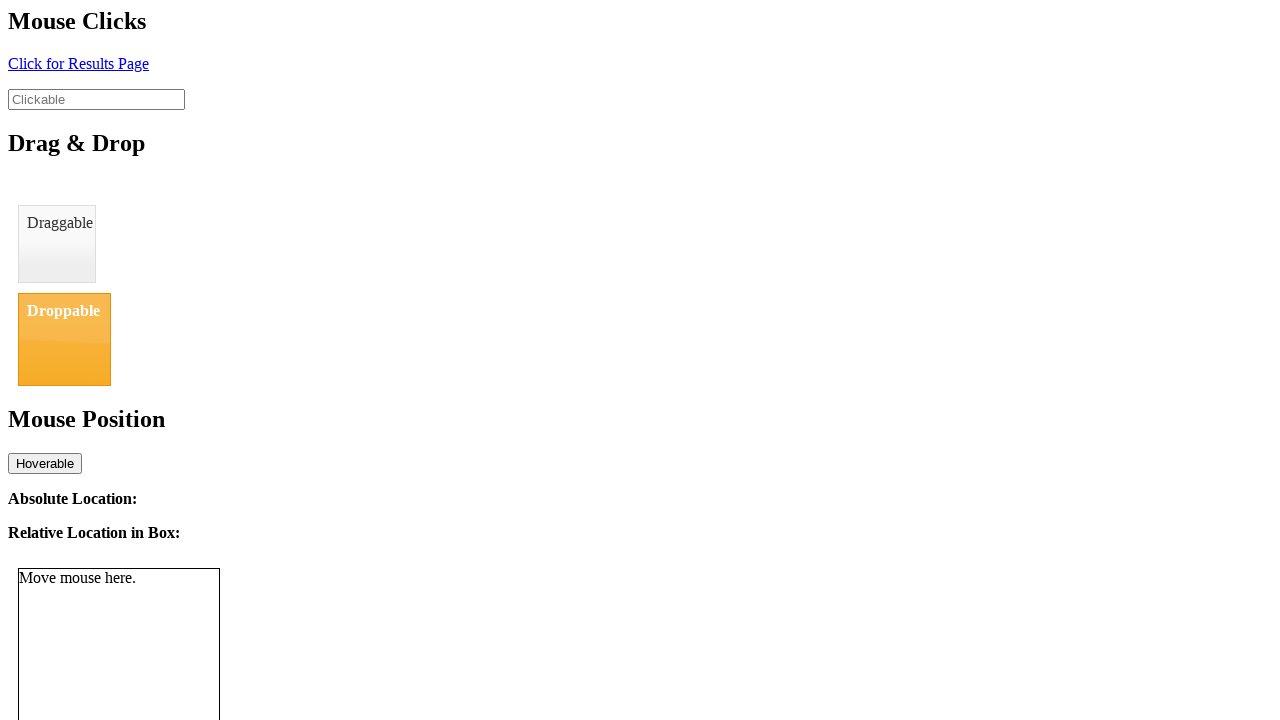

Retrieved bounding box of mouse tracker element
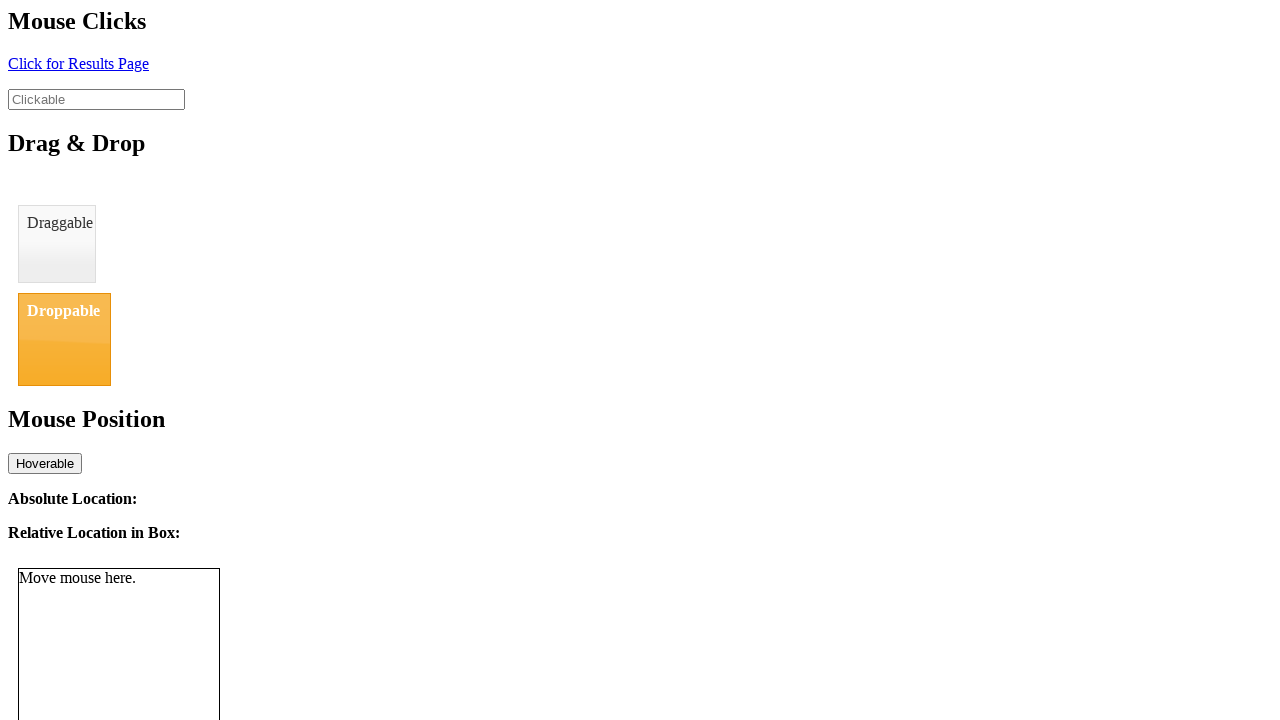

Moved mouse to element center with offset (8, 11) at (127, 680)
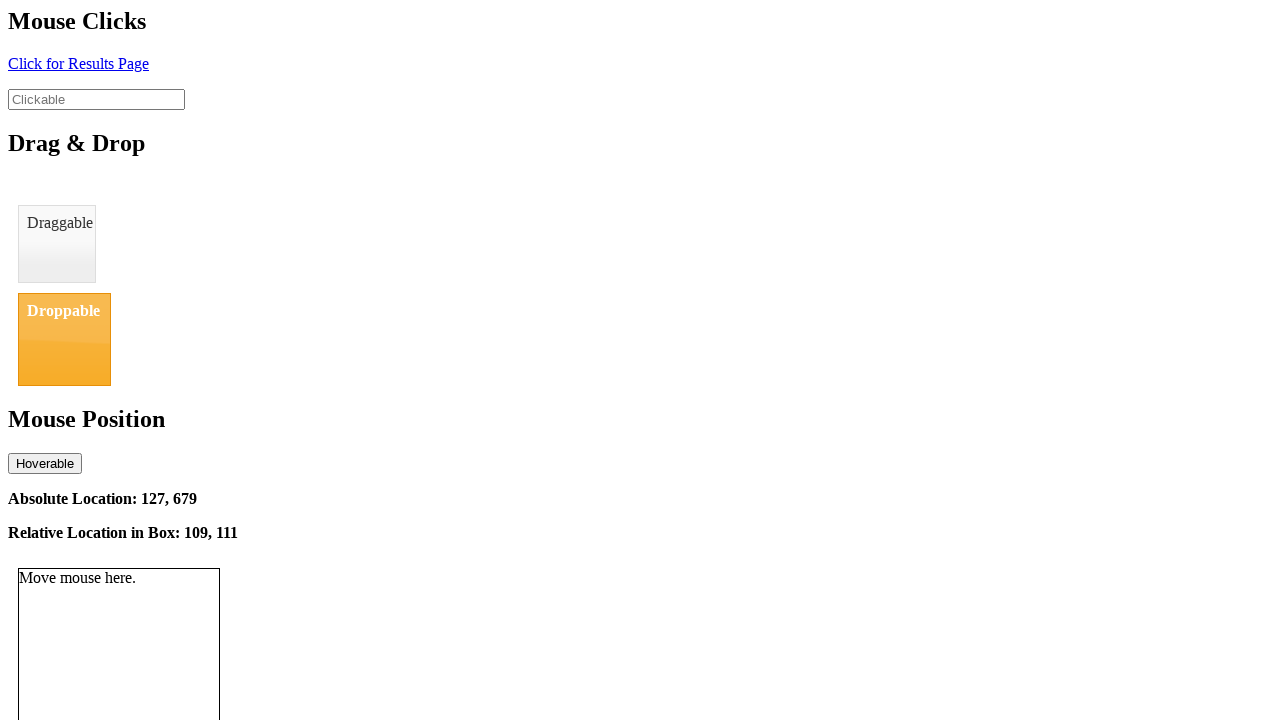

Waited 500ms for position to update
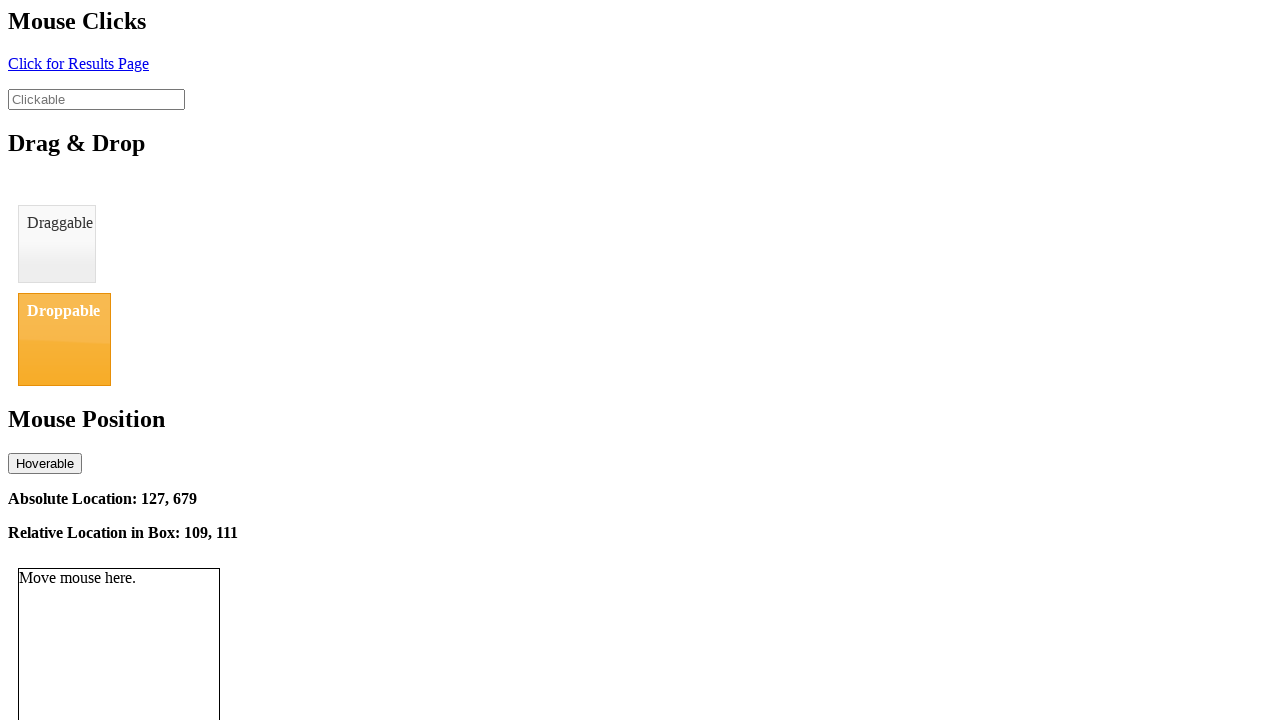

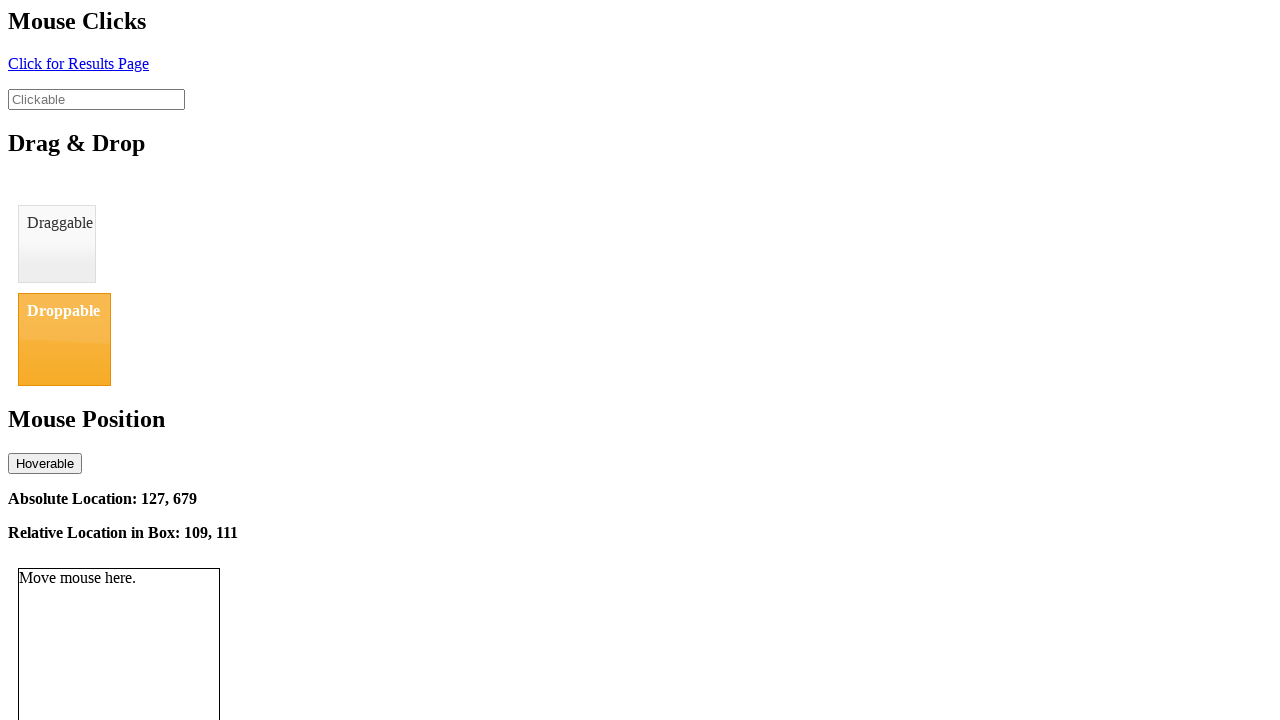